Tests dynamic loading page using explicit waits to click start button, wait for loading indicator to appear and disappear, and verify final content is displayed

Starting URL: http://the-internet.herokuapp.com/dynamic_loading/1

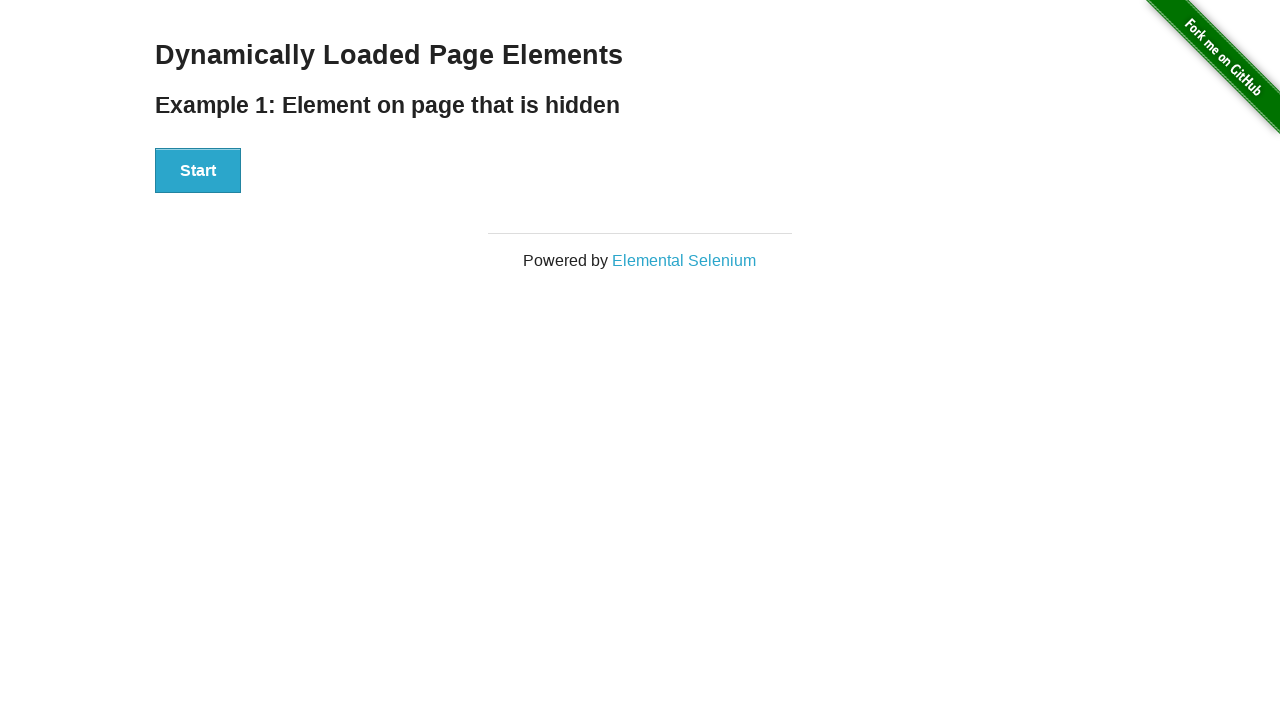

Navigated to dynamic loading page
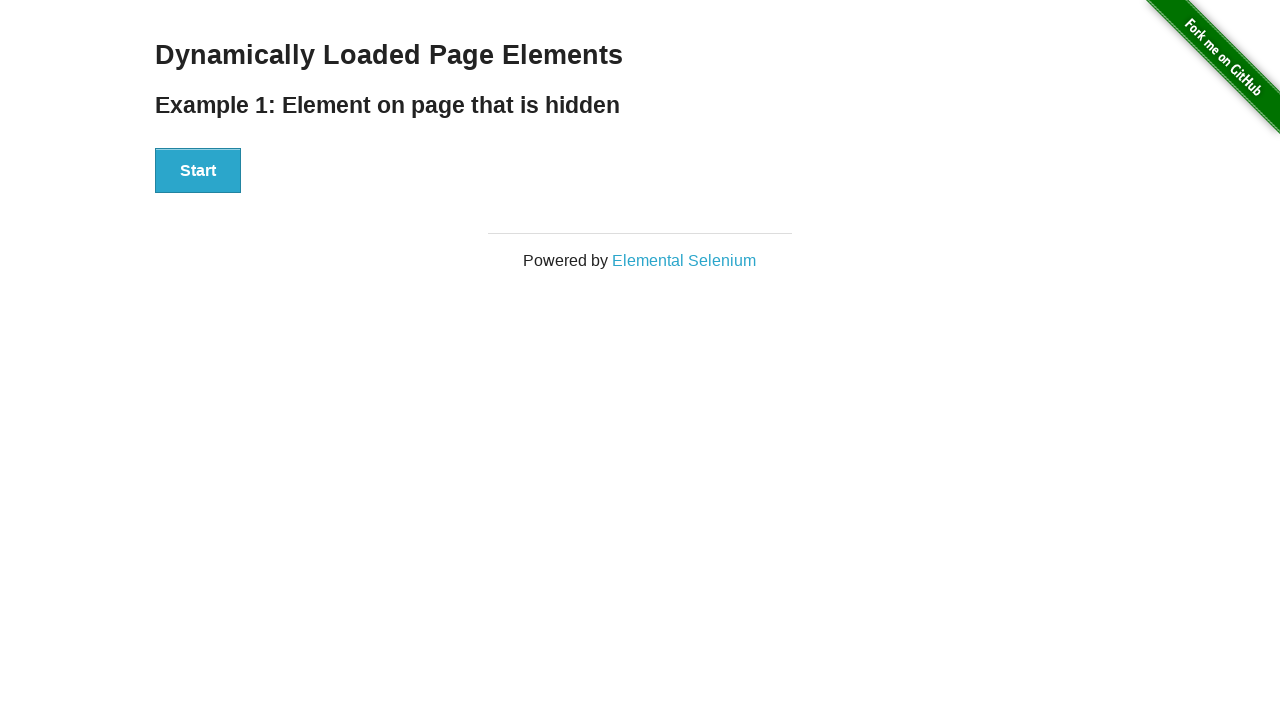

Start button became visible
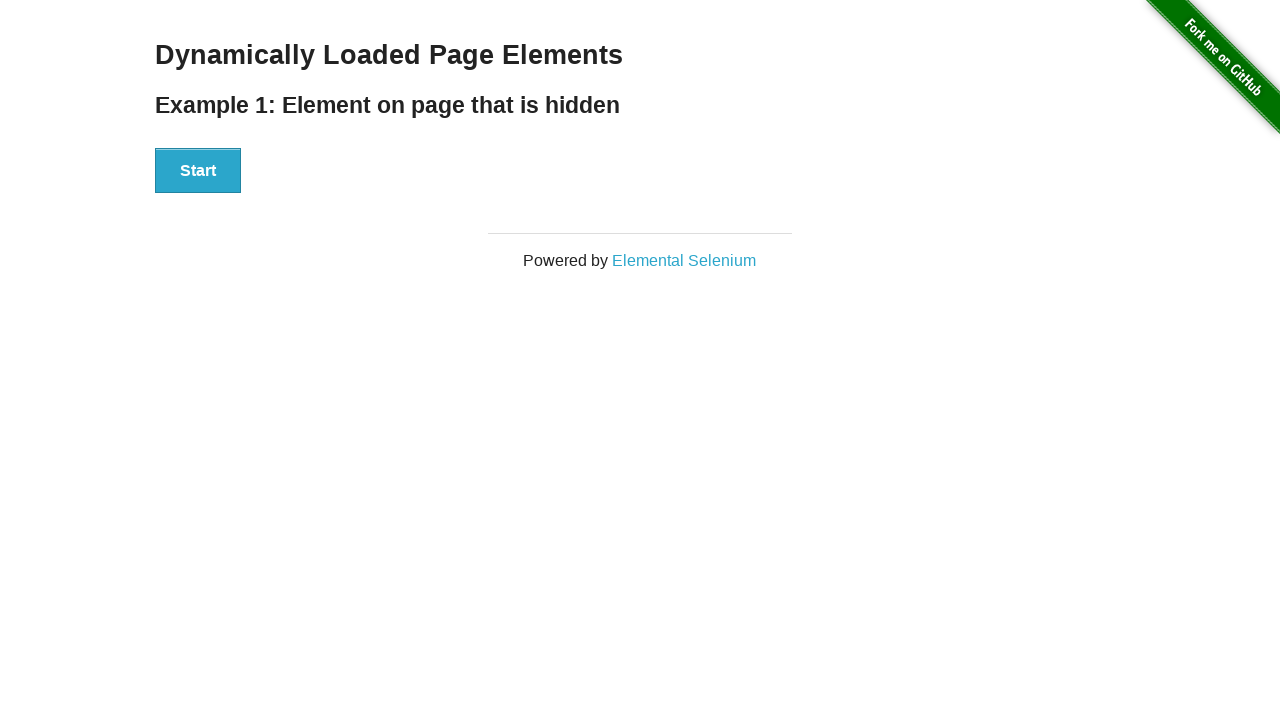

Clicked the start button at (198, 171) on button
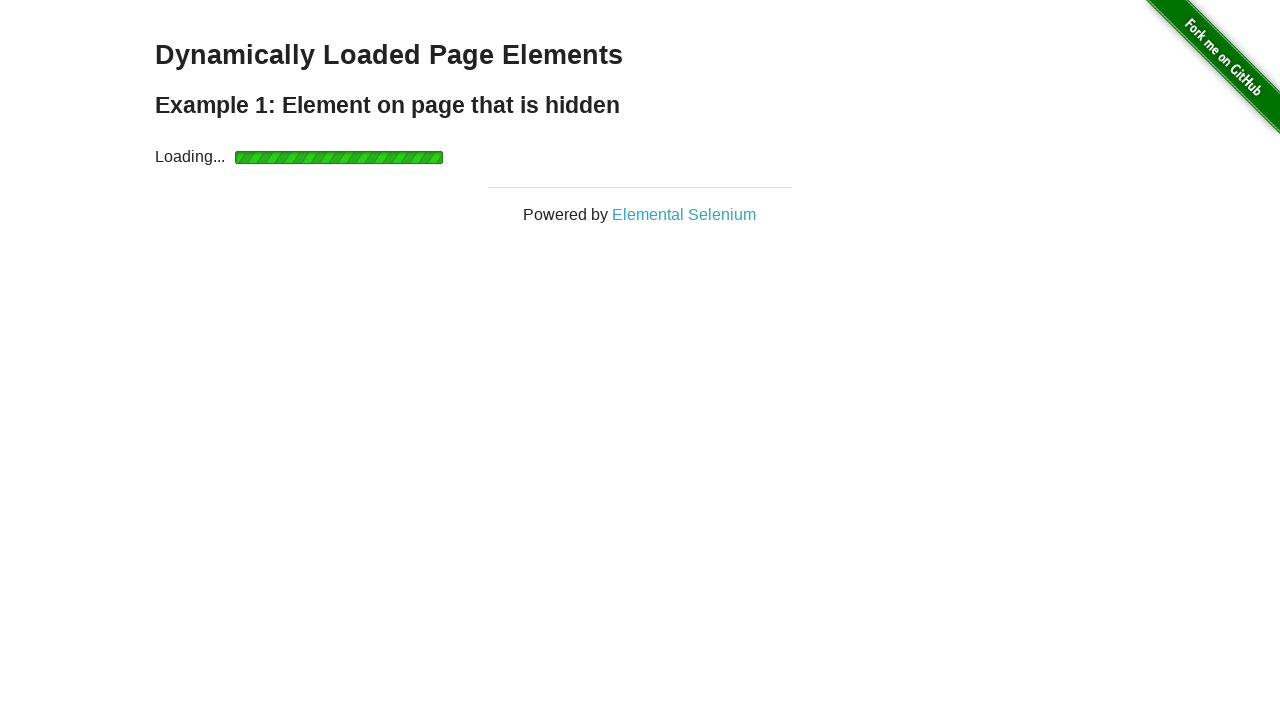

Start button became hidden
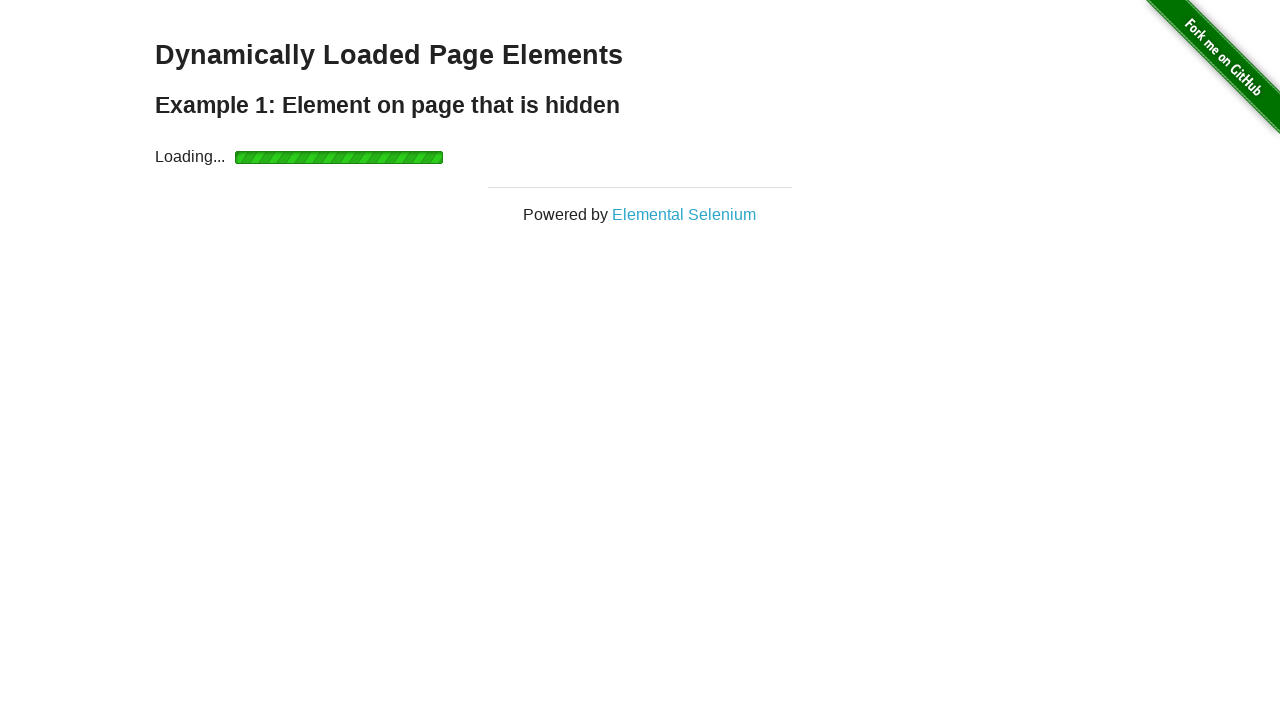

Loading indicator appeared
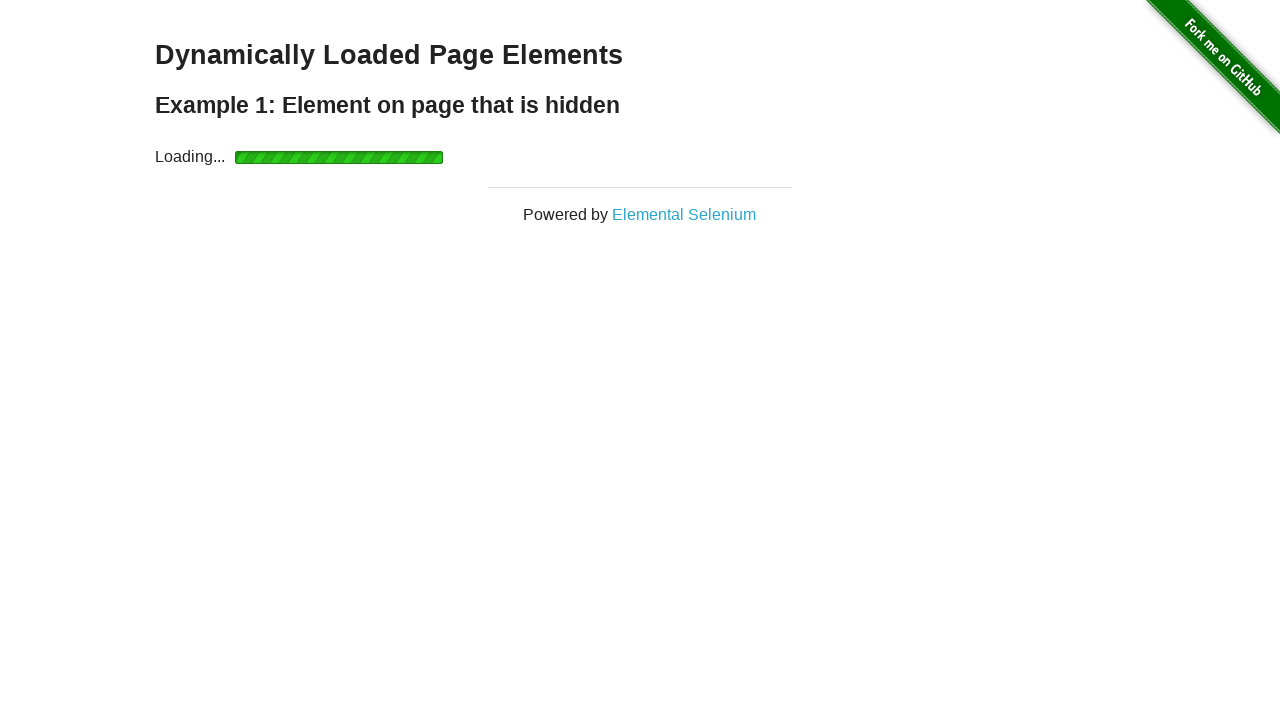

Loading indicator disappeared
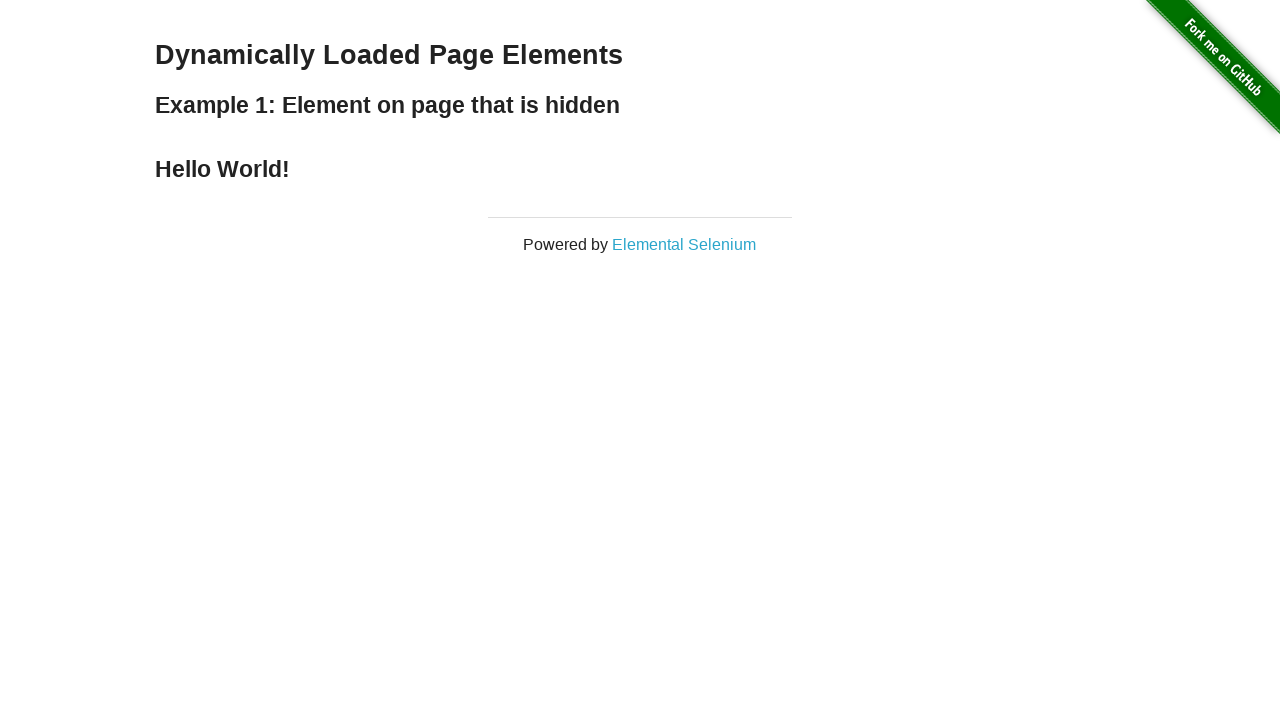

Finish message displayed - dynamic content loaded successfully
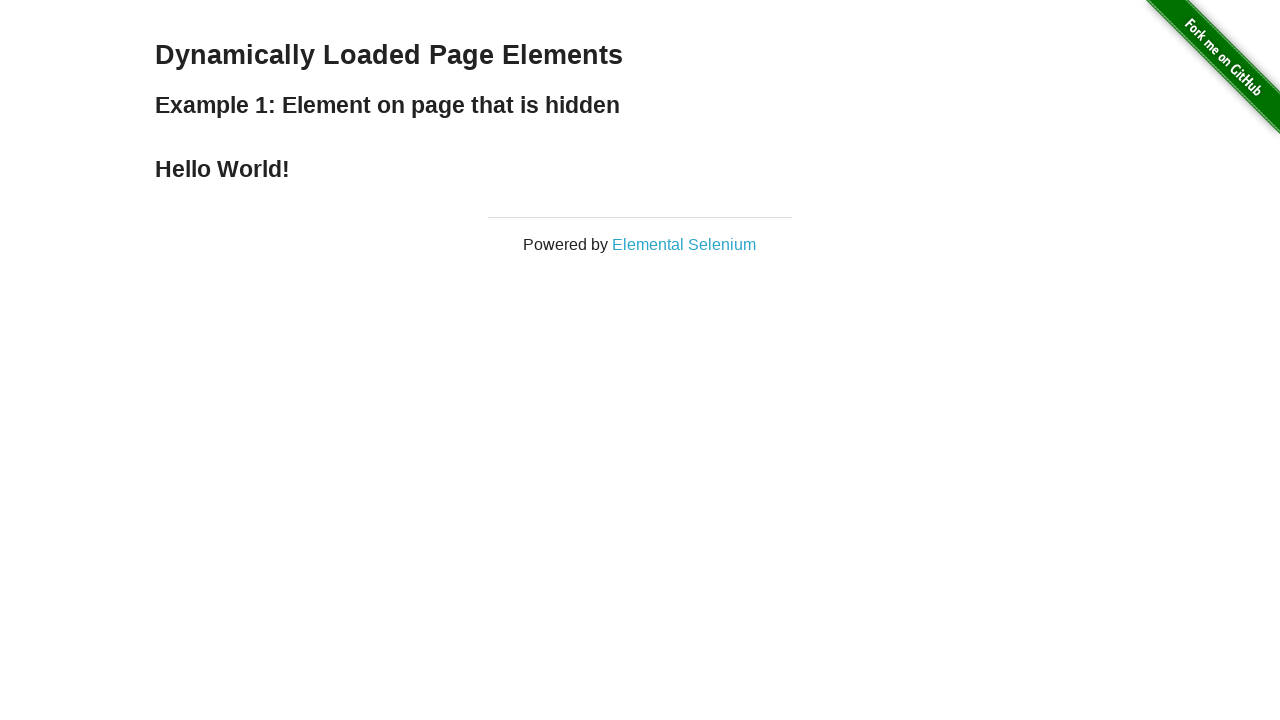

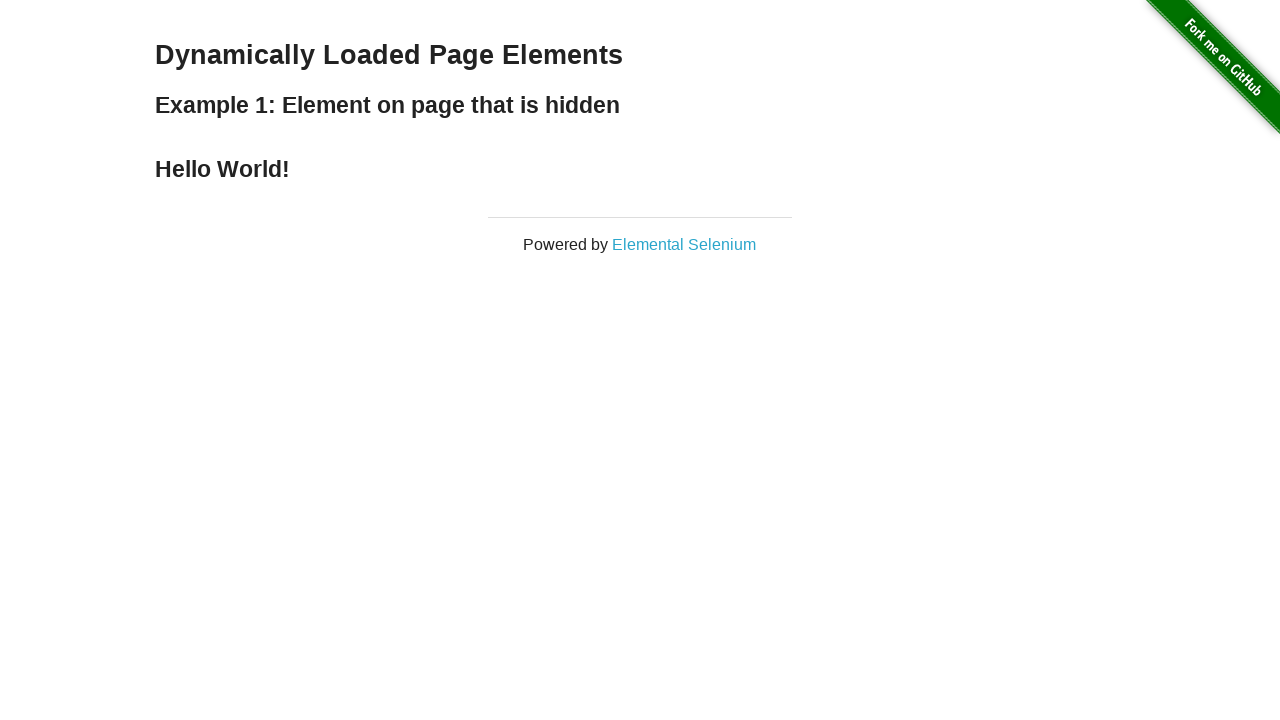